Tests drag and drop functionality on jQuery UI sortable demo by dragging the first item to the position of the fourth item

Starting URL: https://jqueryui.com/sortable/

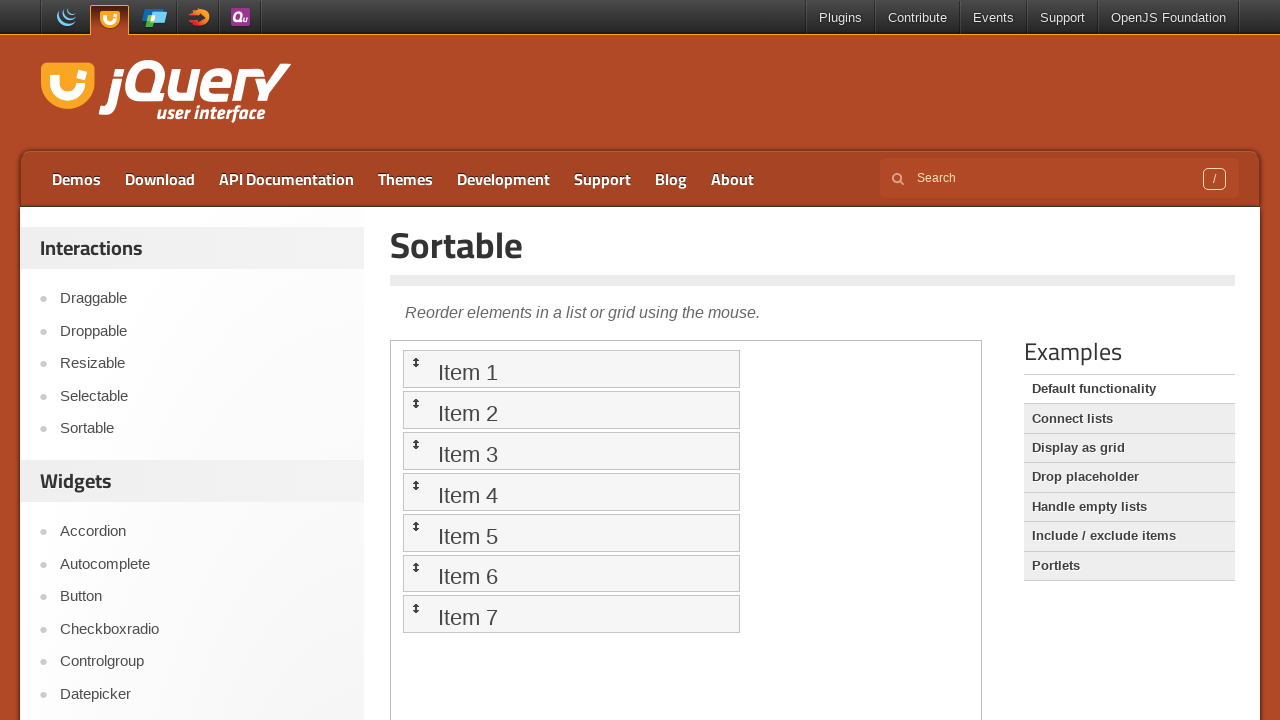

Scrolled down 500px to view the sortable demo
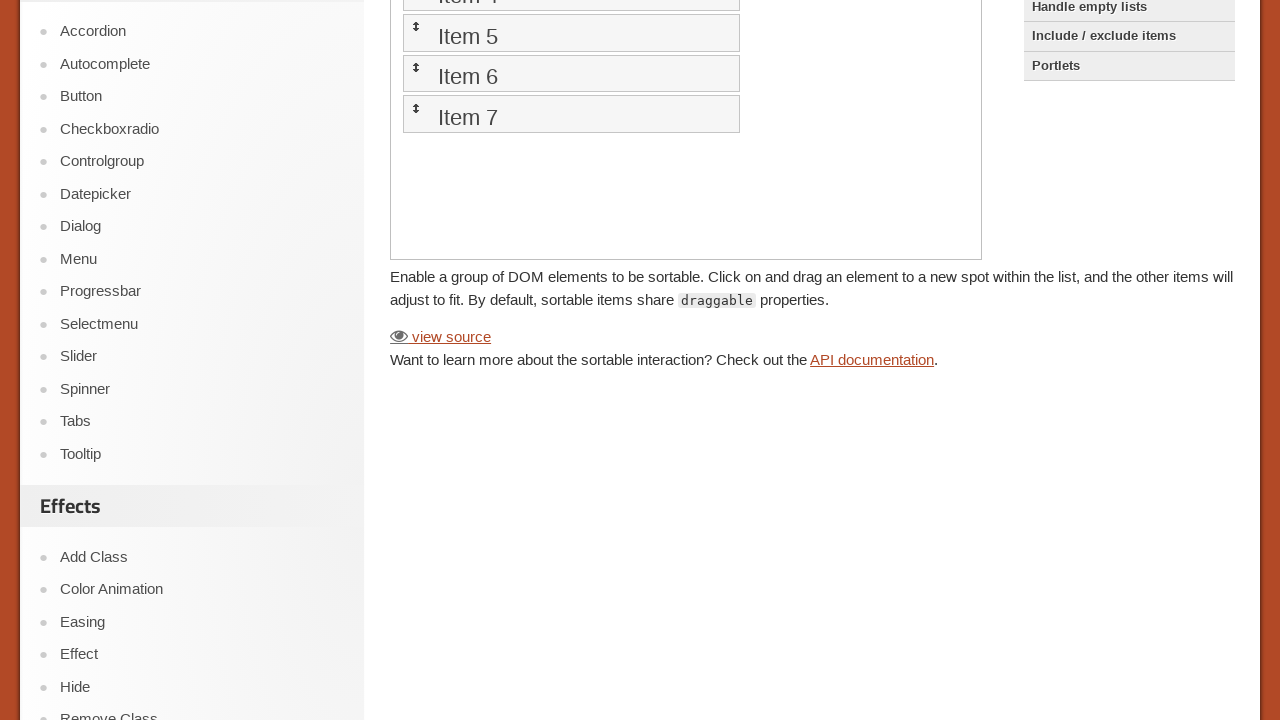

Located the iframe containing the sortable demo
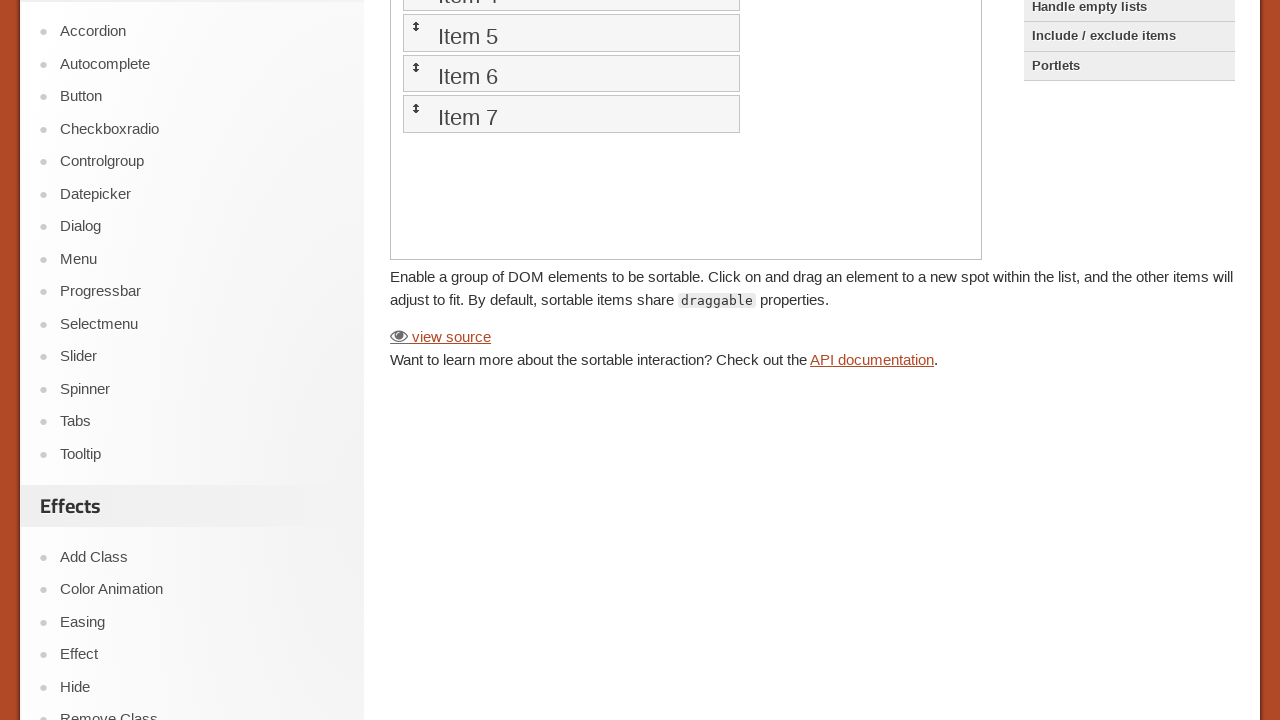

Located the first item in the sortable list
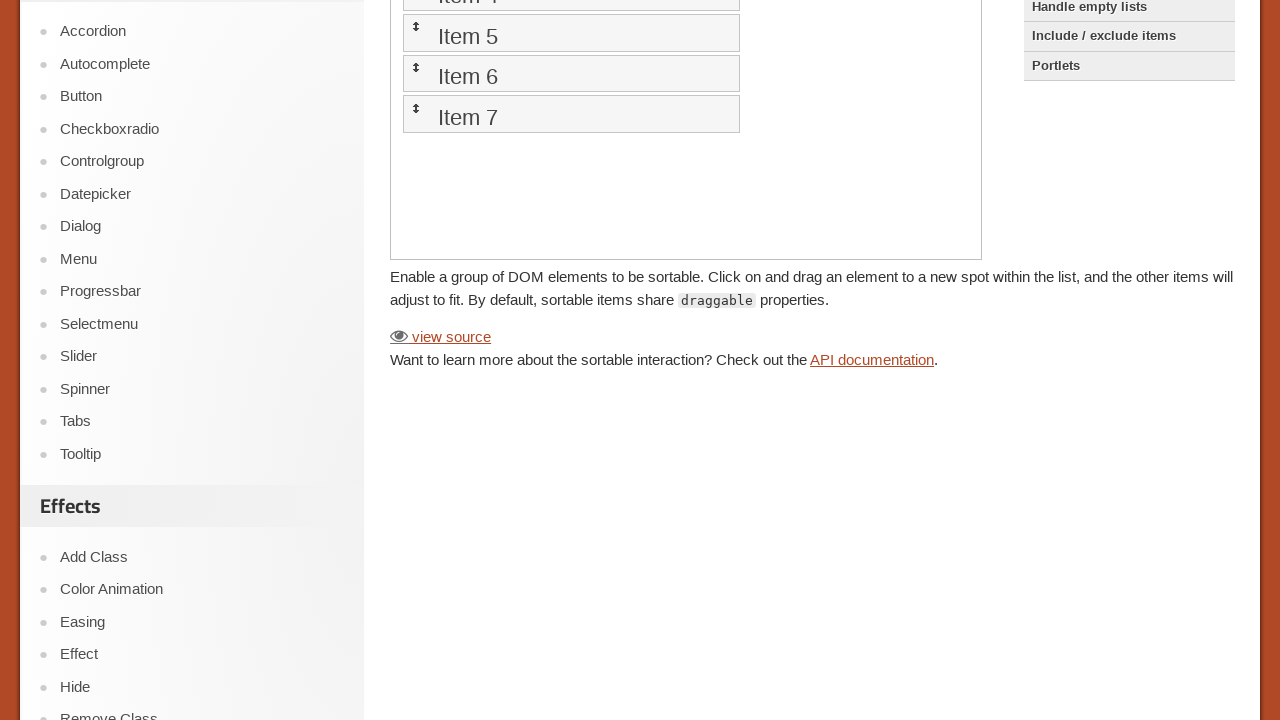

Located the fourth item in the sortable list
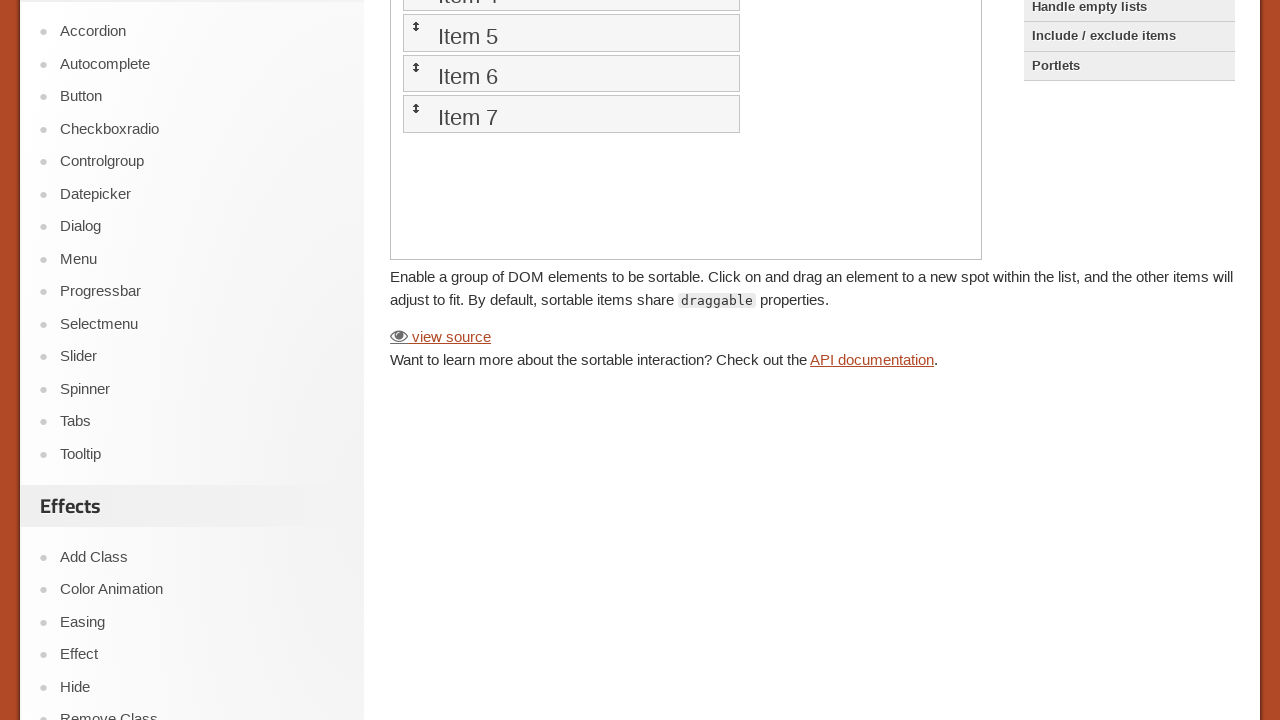

Retrieved the bounding box of the fourth item
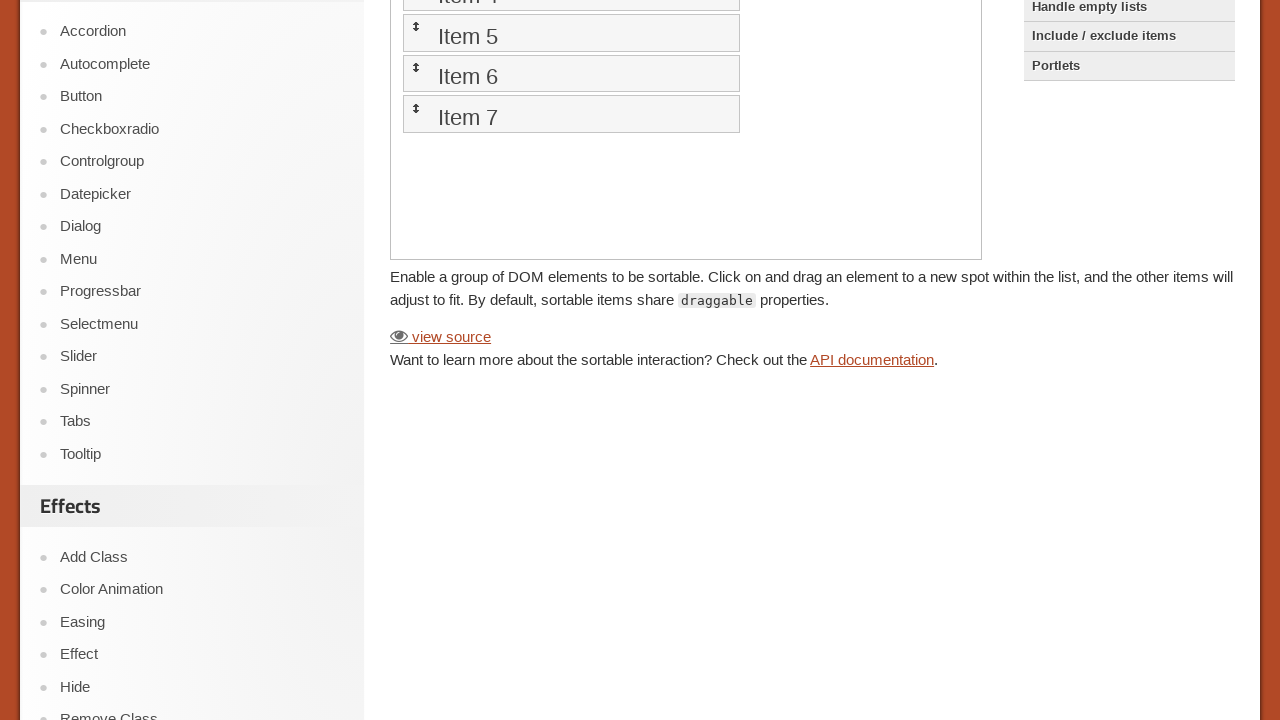

Dragged the first item to the position of the fourth item at (571, 484)
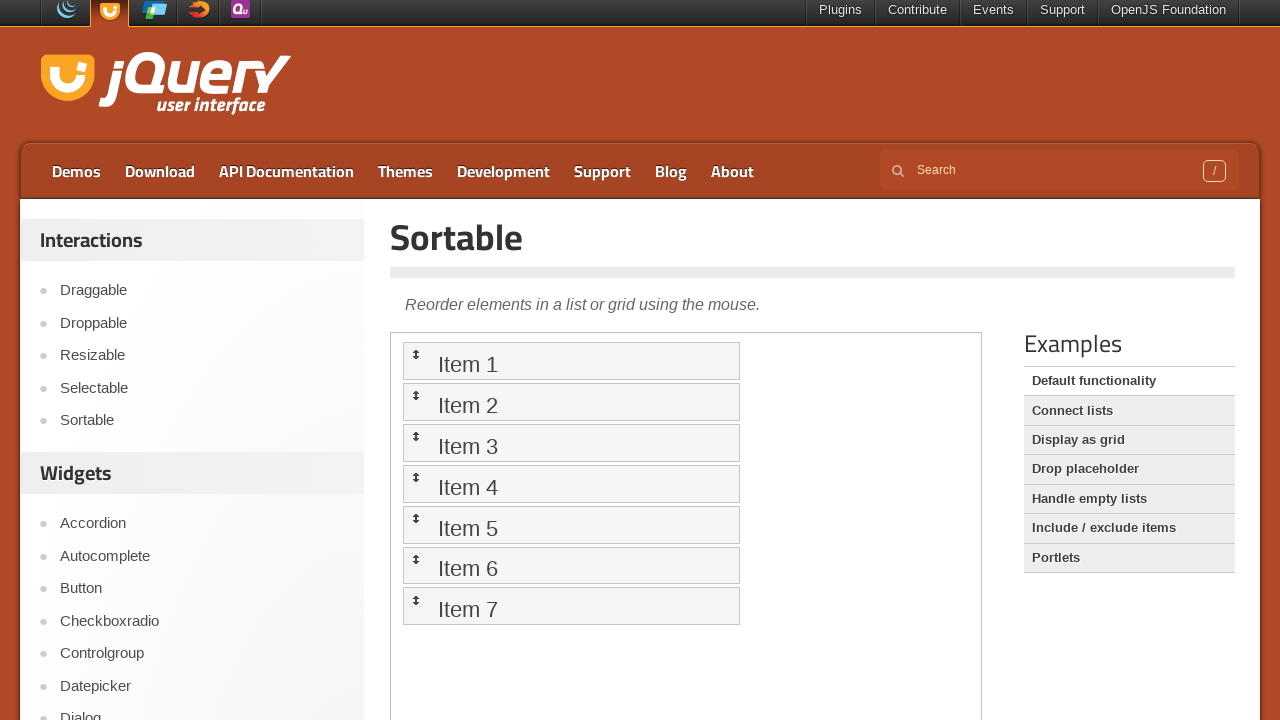

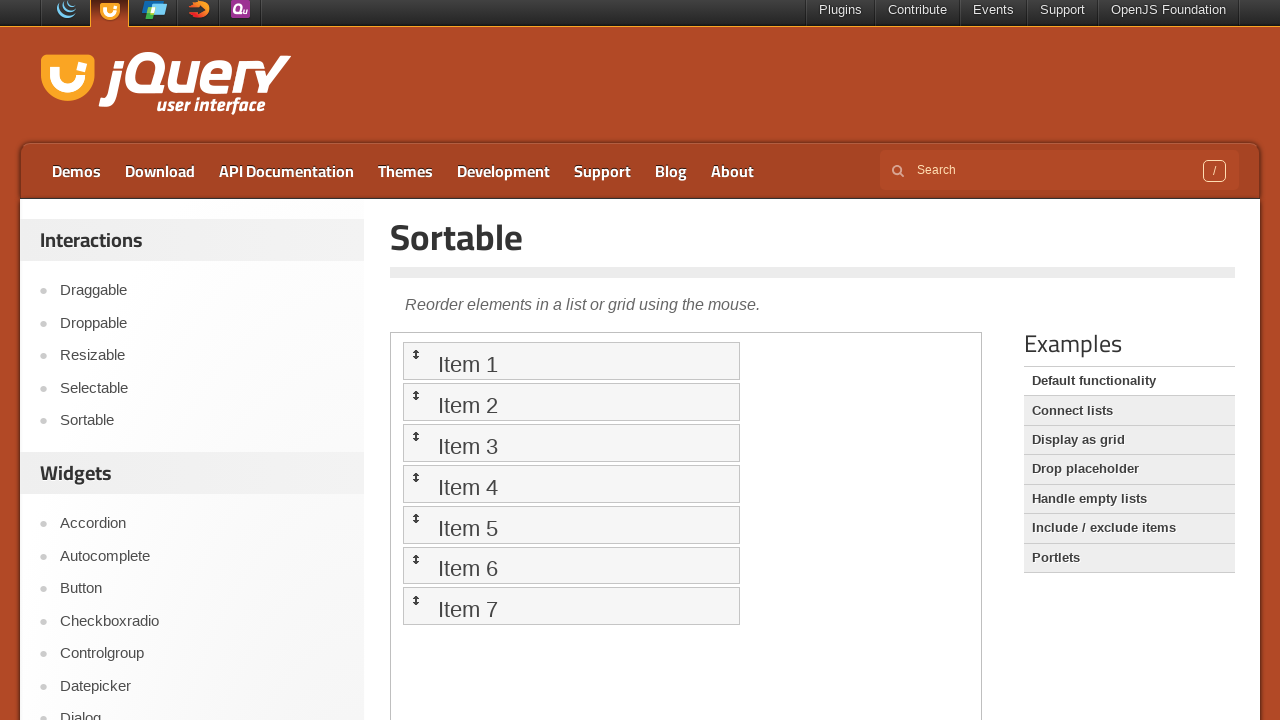